Navigates to the links page and verifies a link containing "Request" text is present

Starting URL: https://demoqa.com/links

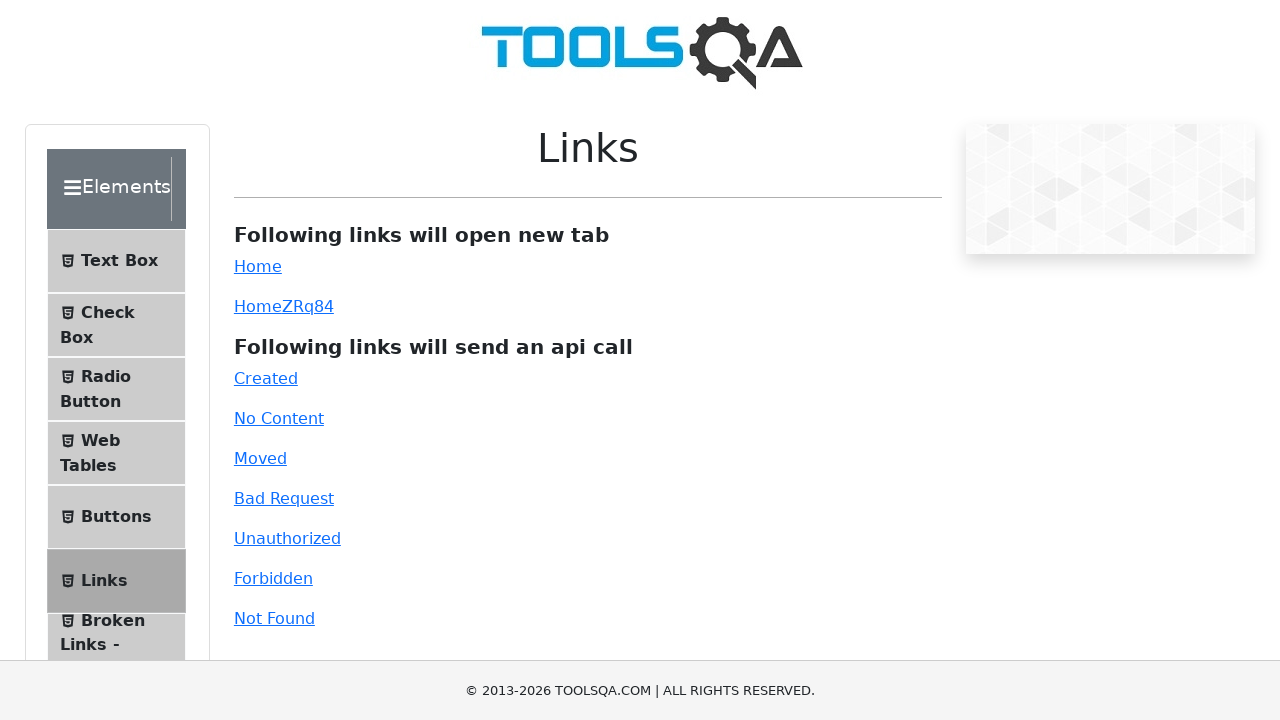

Navigated to links page at https://demoqa.com/links
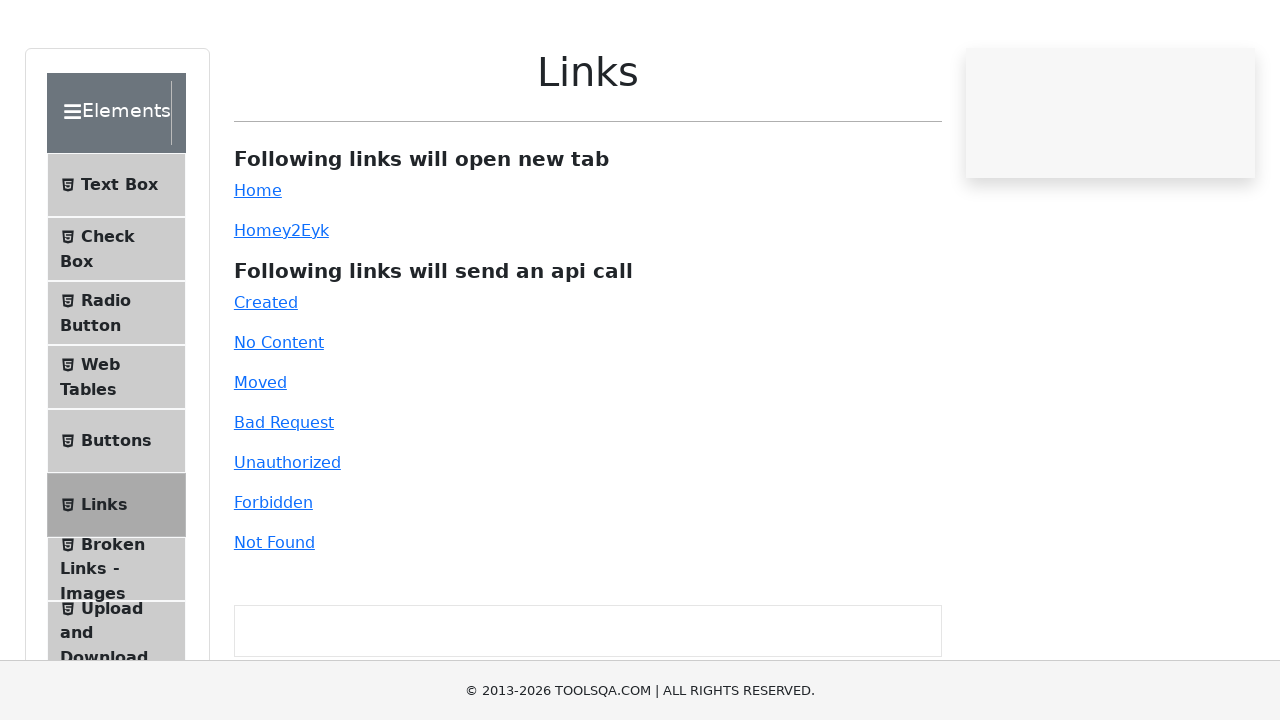

Waited for and verified link containing 'Request' text is present
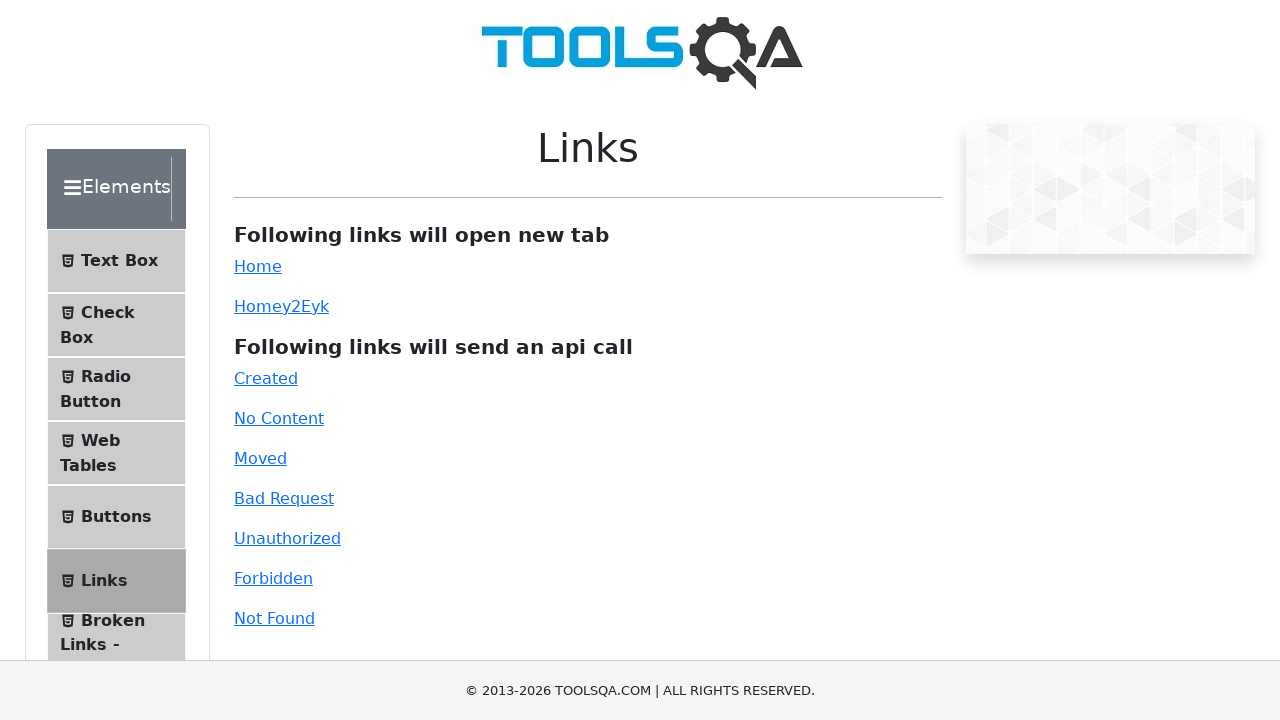

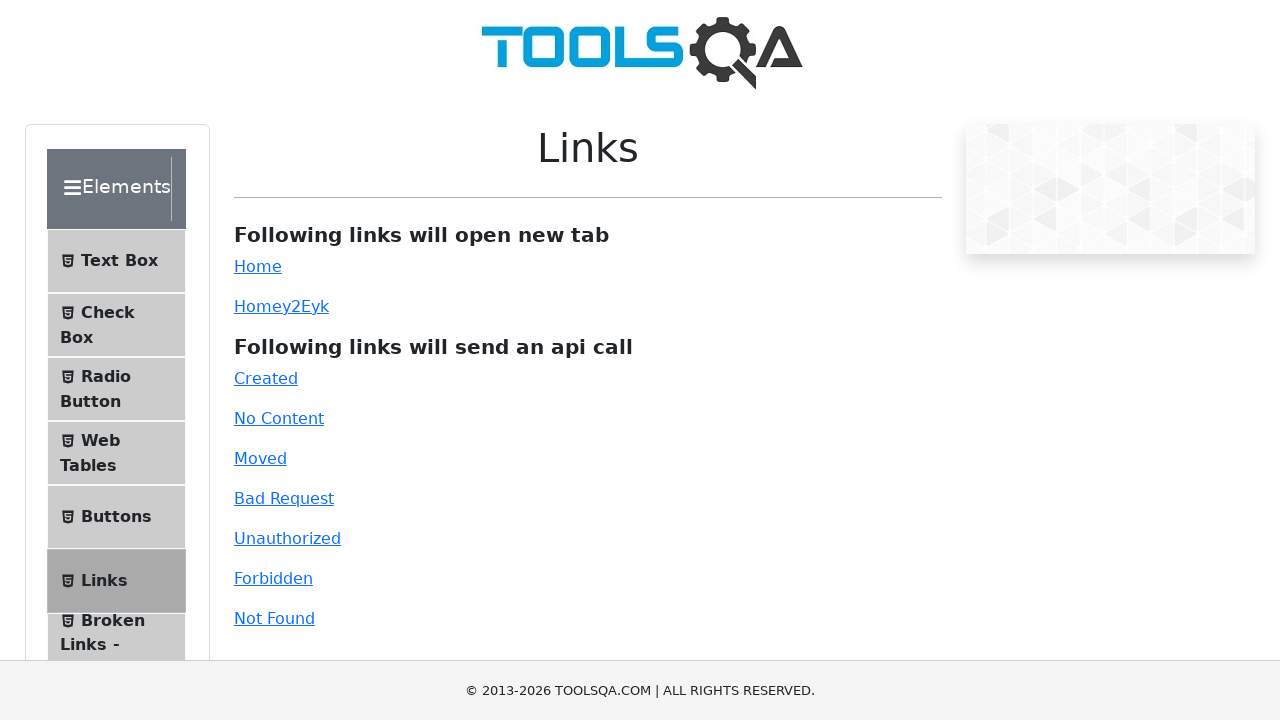